Tests window handling by opening a child window, extracting text from it, and using that text to fill a field in the parent window

Starting URL: https://rahulshettyacademy.com/loginpagePractise/#/

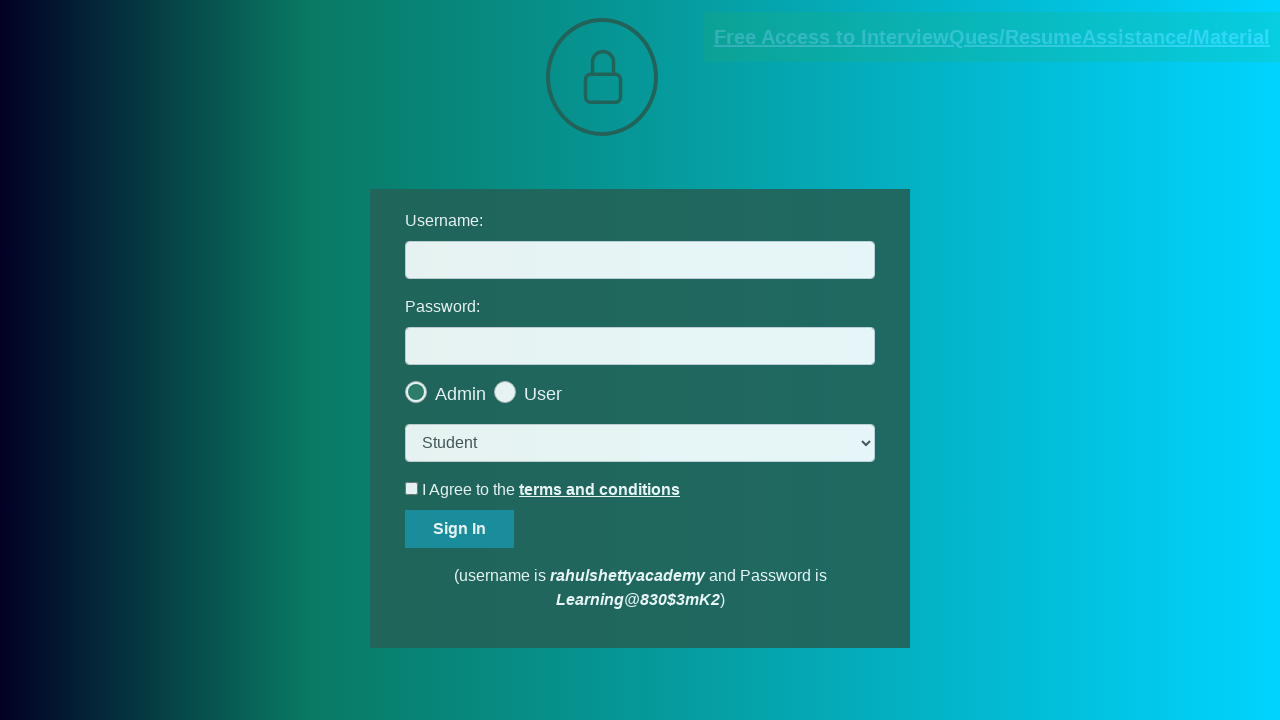

Clicked link to open child window at (992, 37) on a:has-text('InterviewQues/ResumeAssistance/Material')
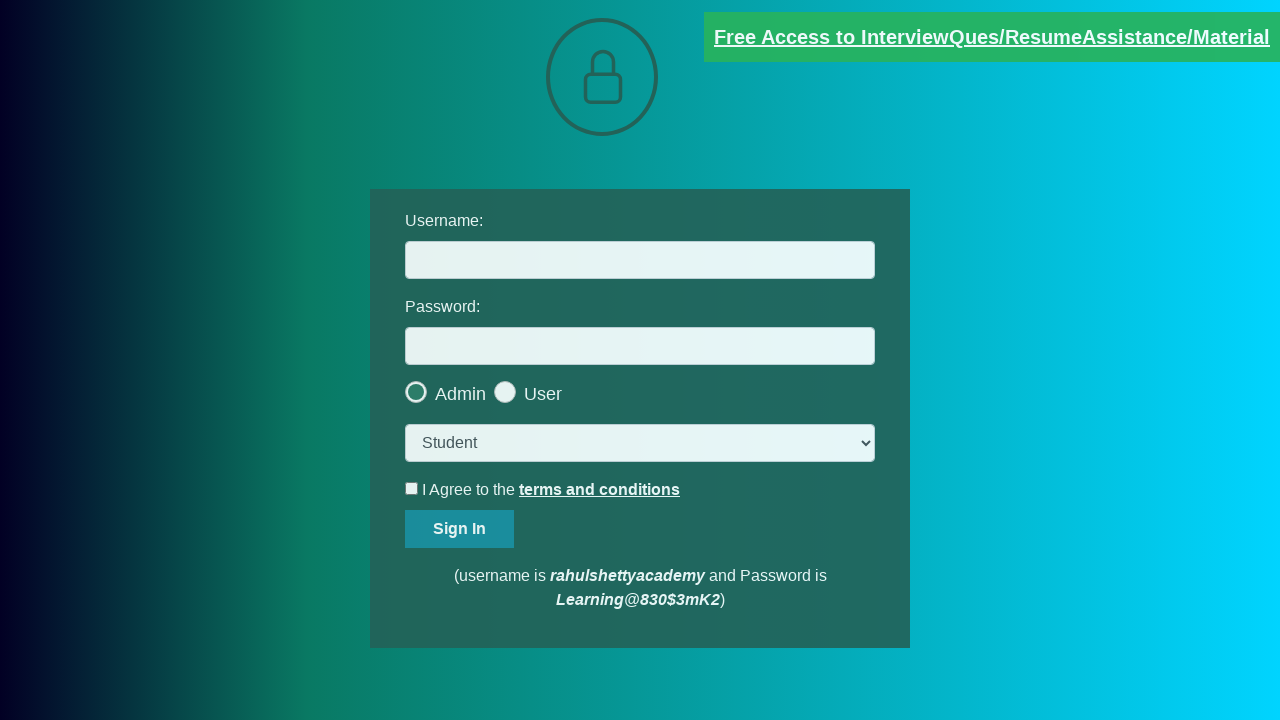

Child window opened and captured
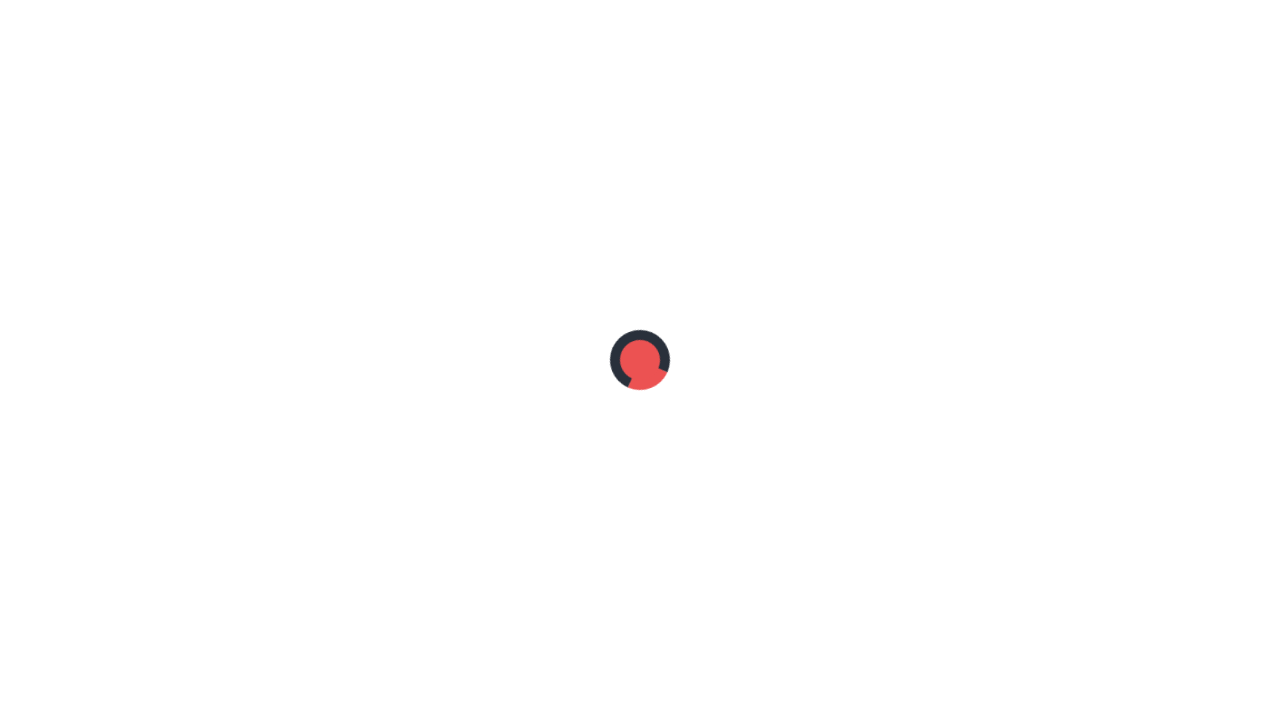

Waited for red paragraph text to load in child window
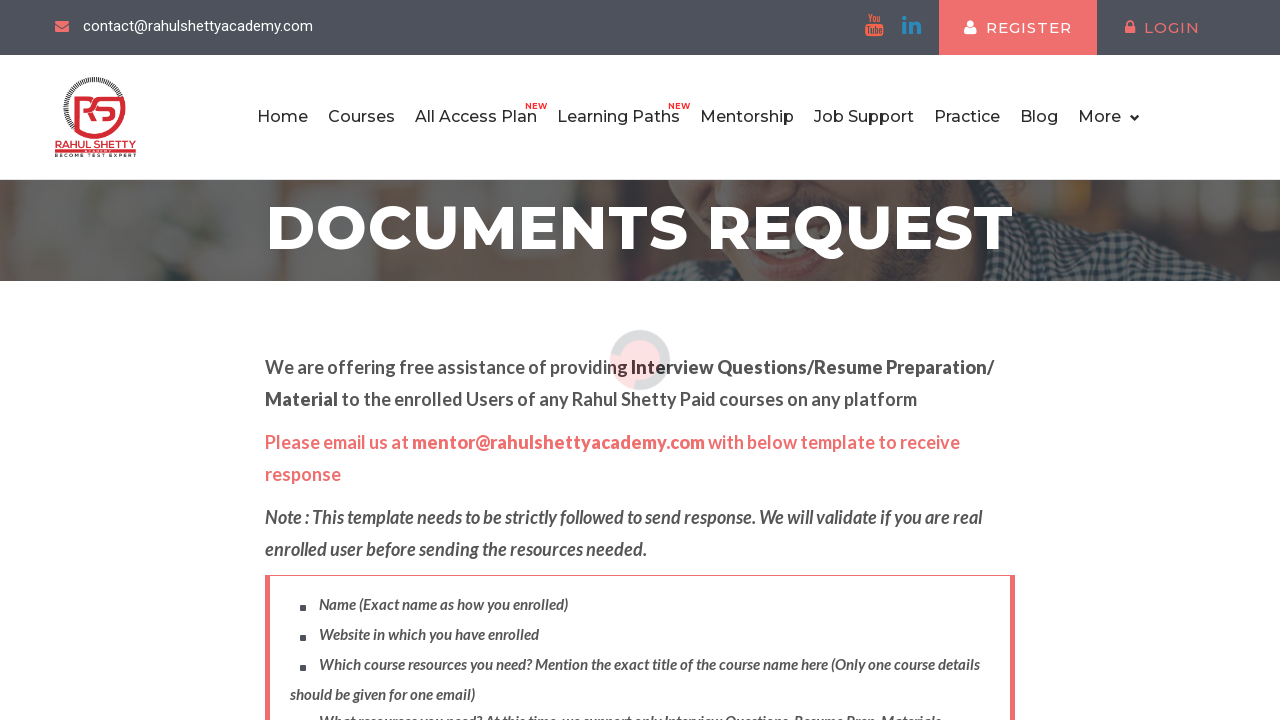

Extracted text from child window: 'Please email us at mentor@rahulshettyacademy.com with below template to receive response '
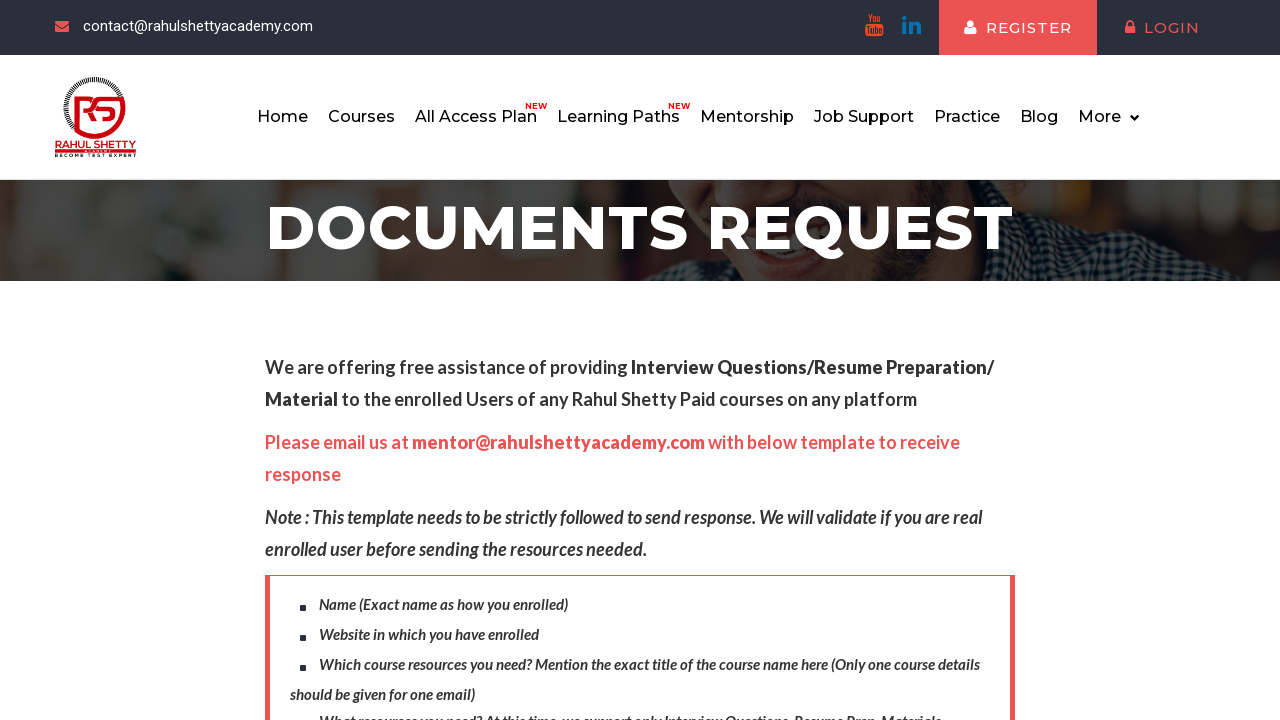

Extracted username from text: 'mentor@rahulshettyacademy.com'
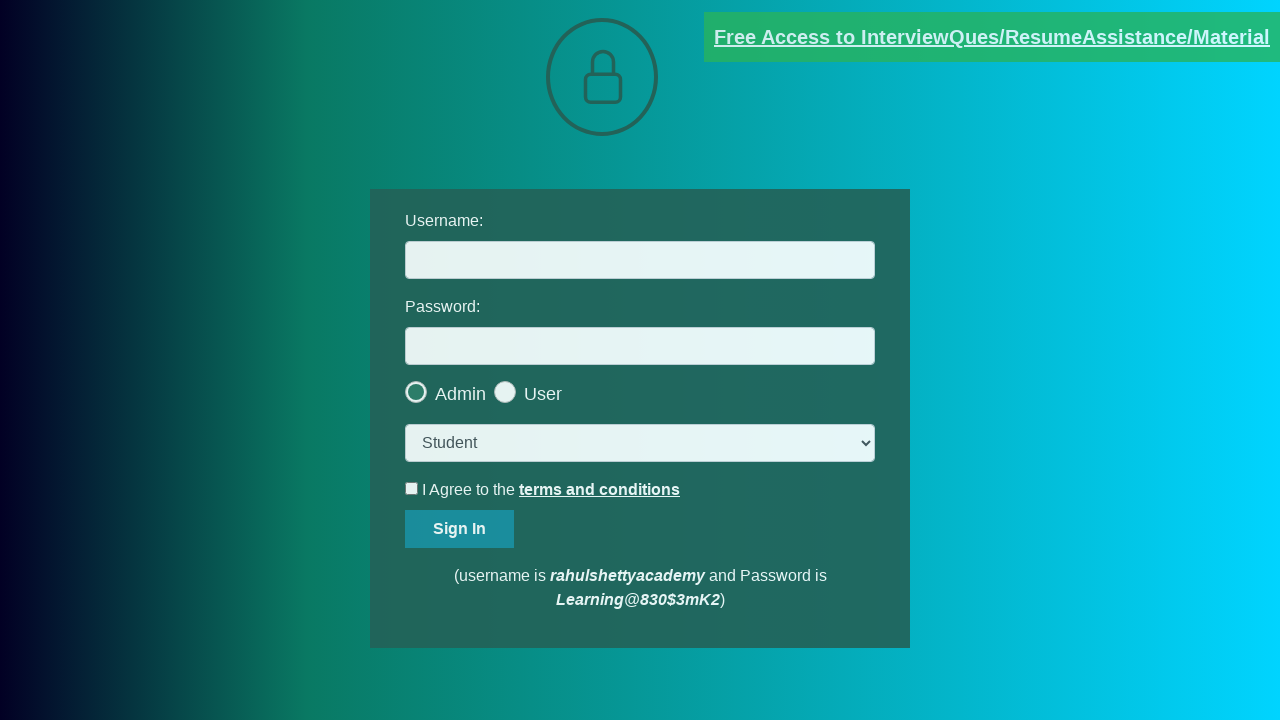

Filled username field in parent window with 'mentor@rahulshettyacademy.com' on #username
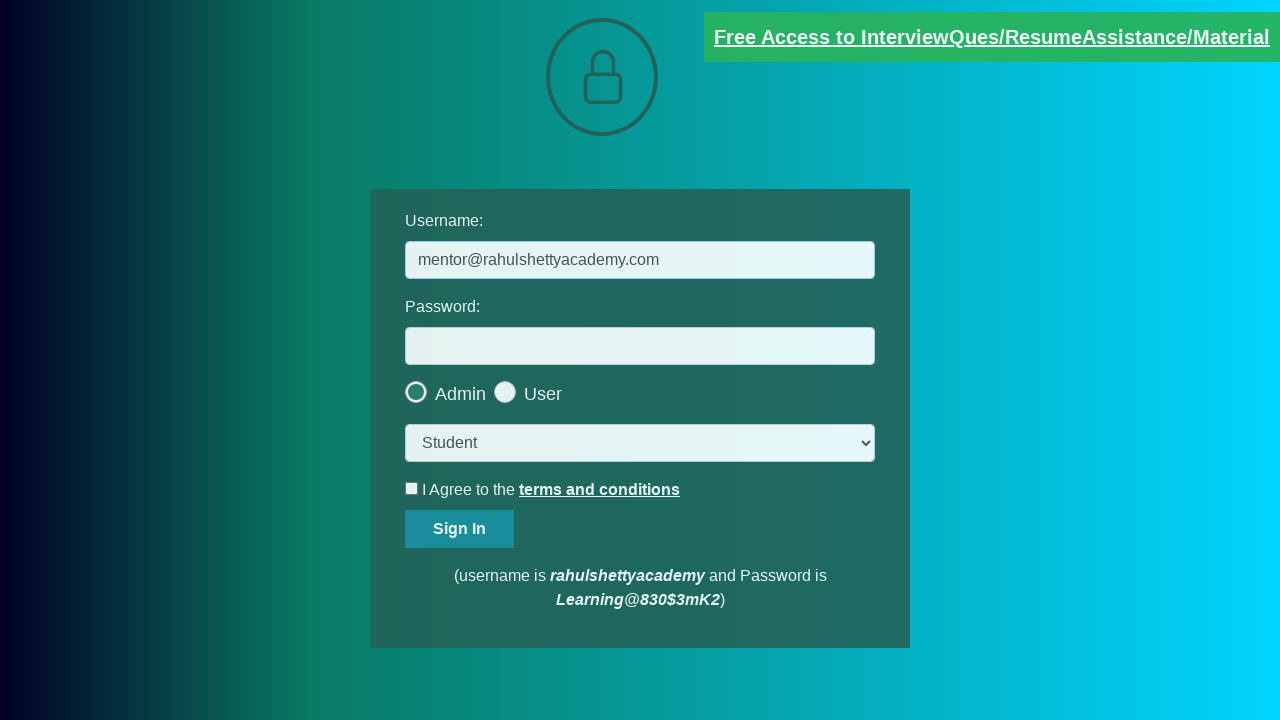

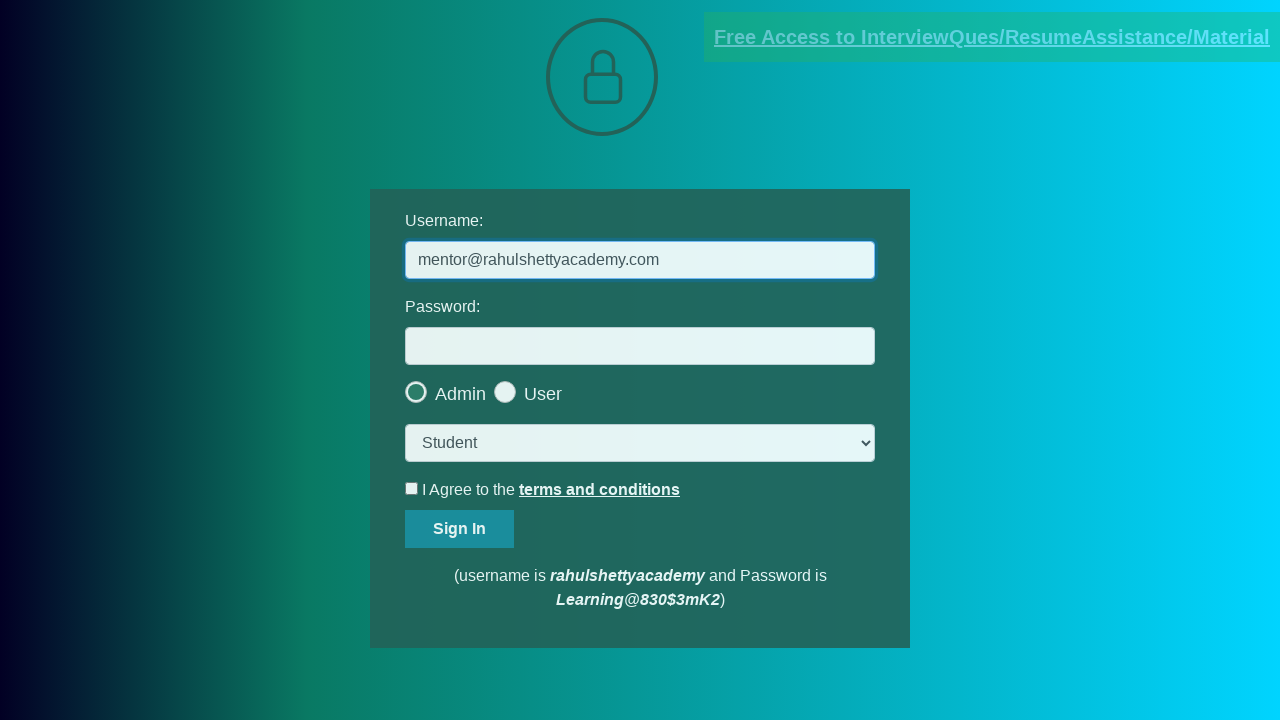